Navigates to Demo Tables section and finds the department with maximum employees in table-2, verifying it is 7013-IT

Starting URL: http://automationbykrishna.com/#

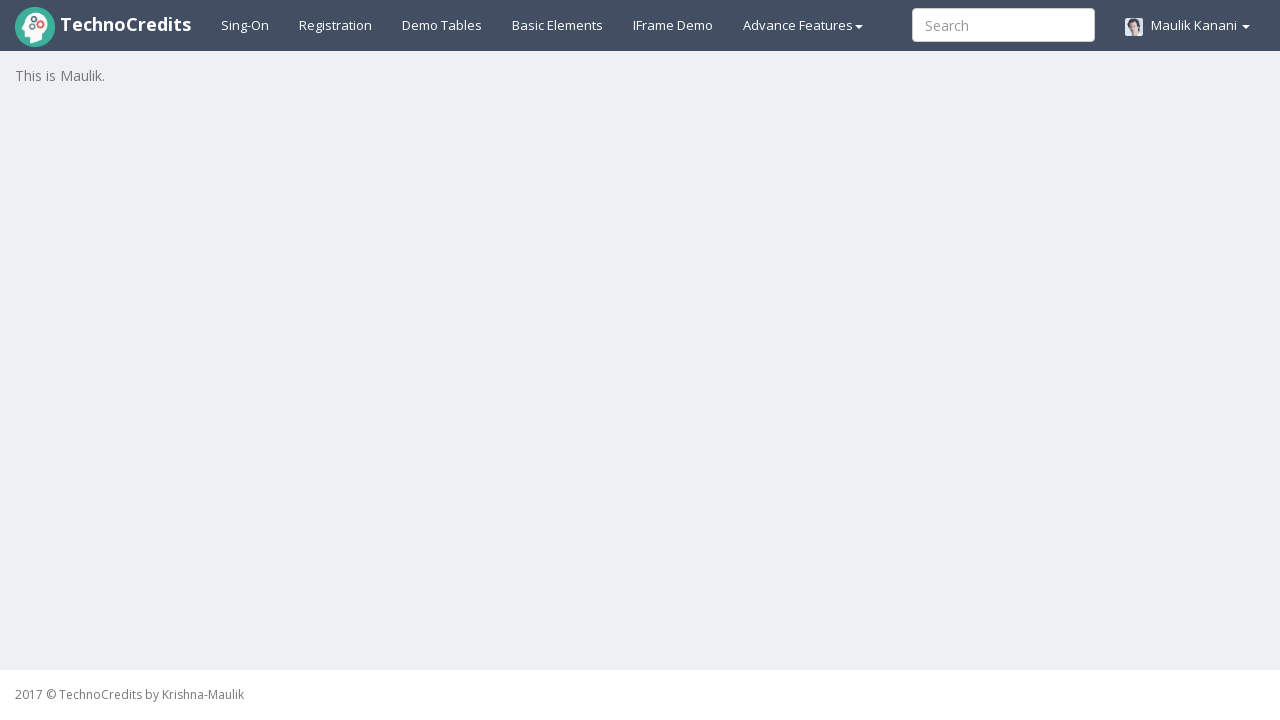

Clicked on Demo Tables link to navigate to tables section at (442, 25) on a:text('Demo Tables')
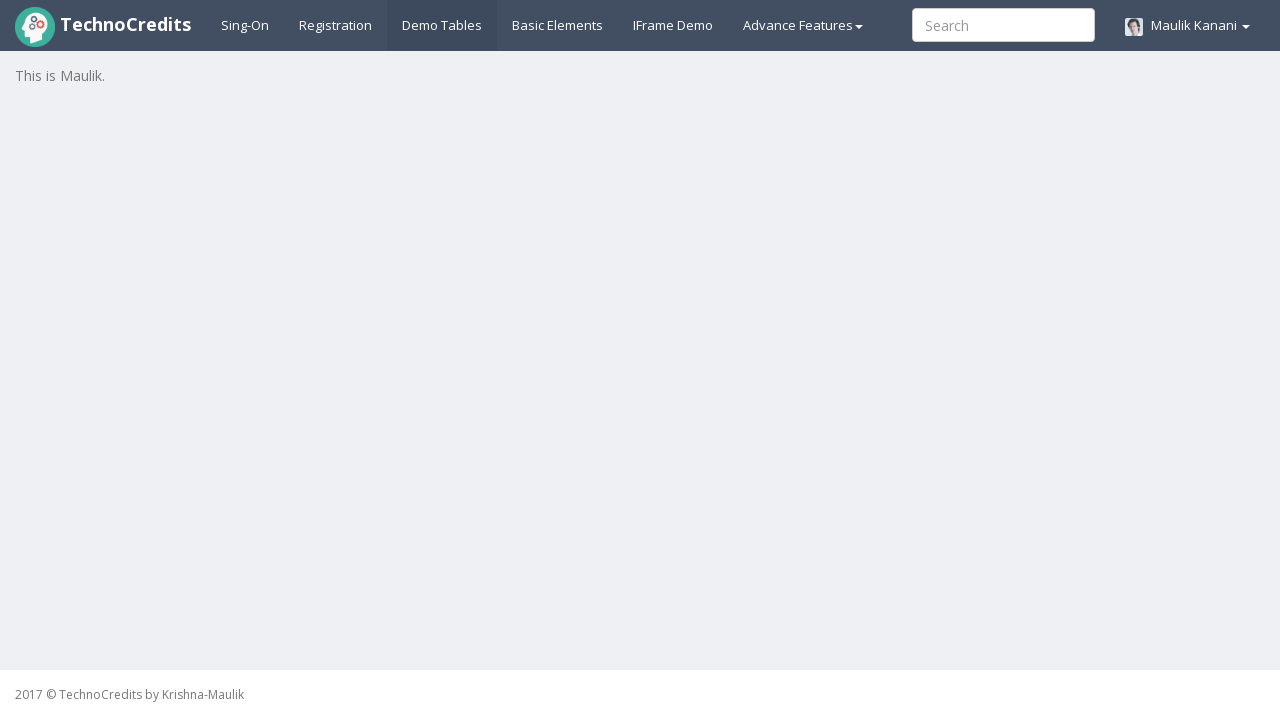

Table with class 'table table-striped' loaded successfully
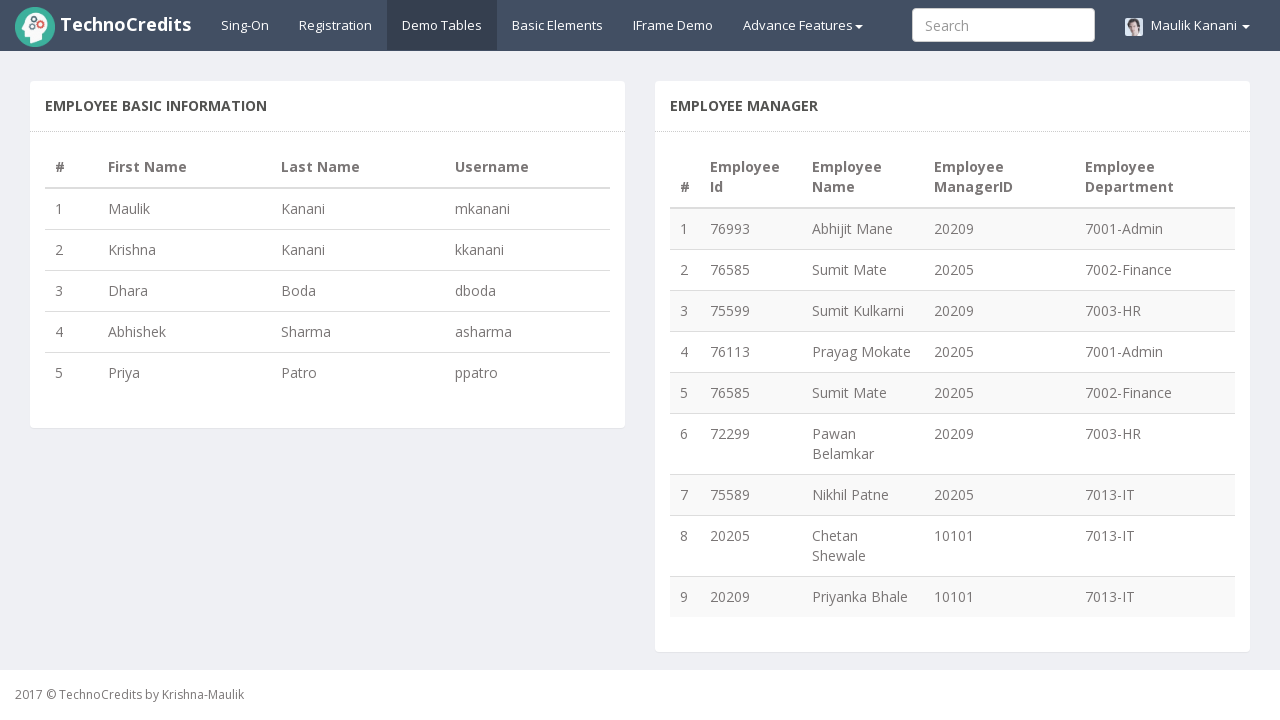

Counted 9 rows in the table
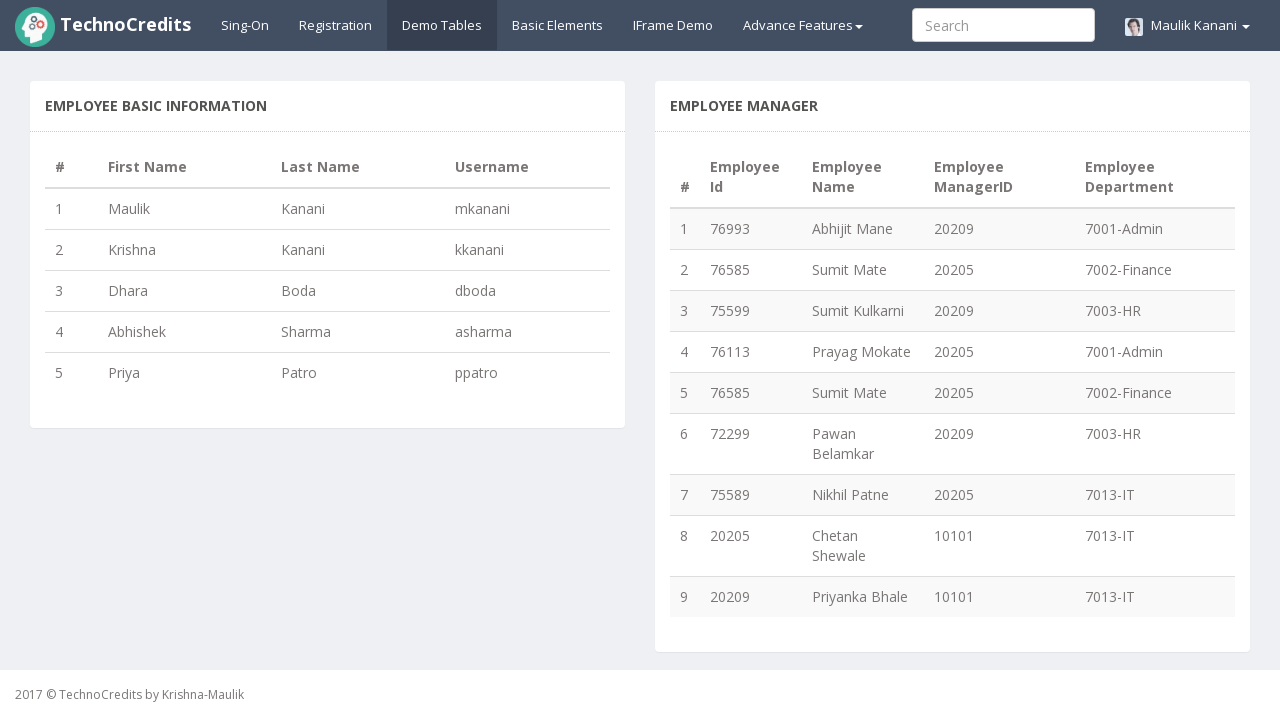

Processed all 9 table rows and identified department with maximum employees: 7013-IT with 3 employees
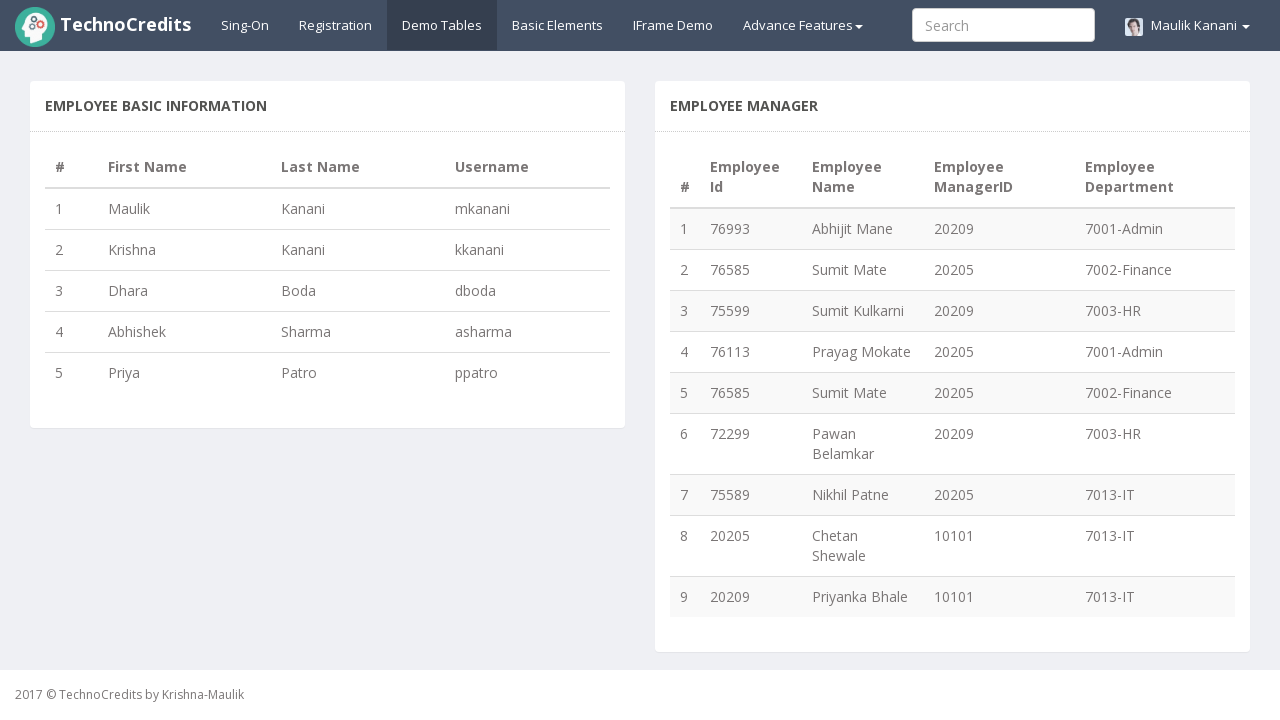

Verified that 7013-IT is the department with maximum employees
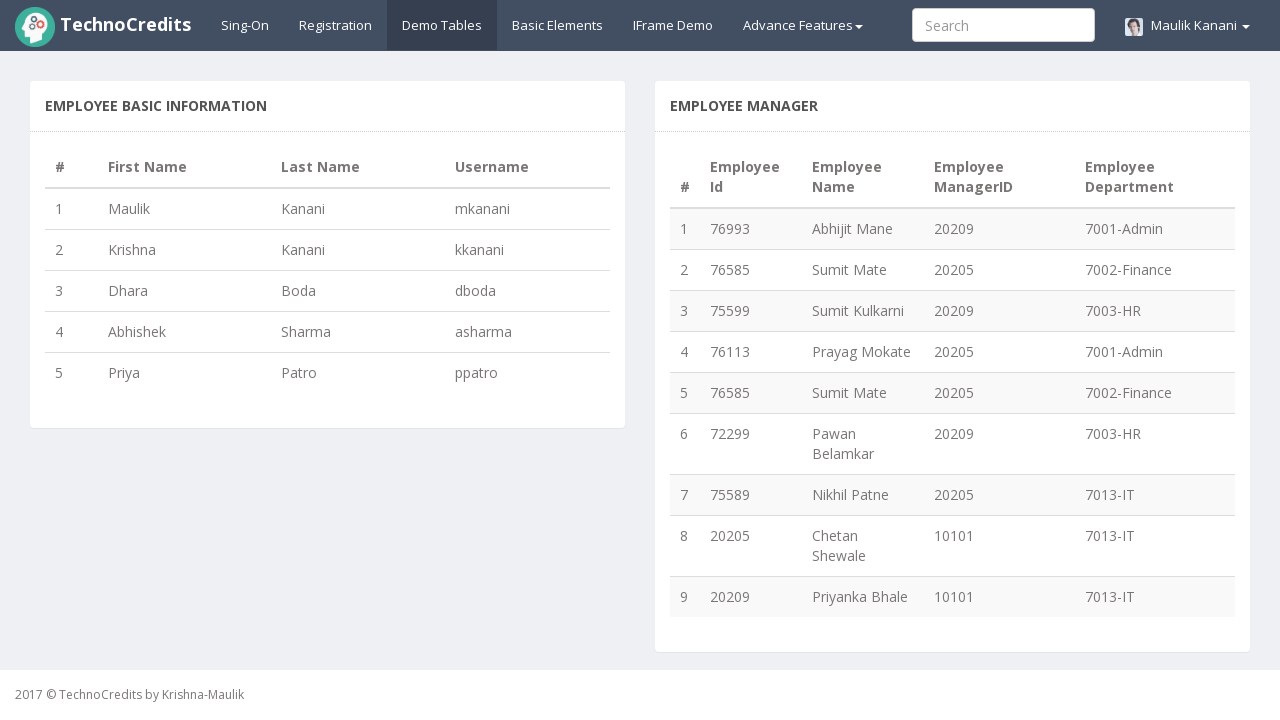

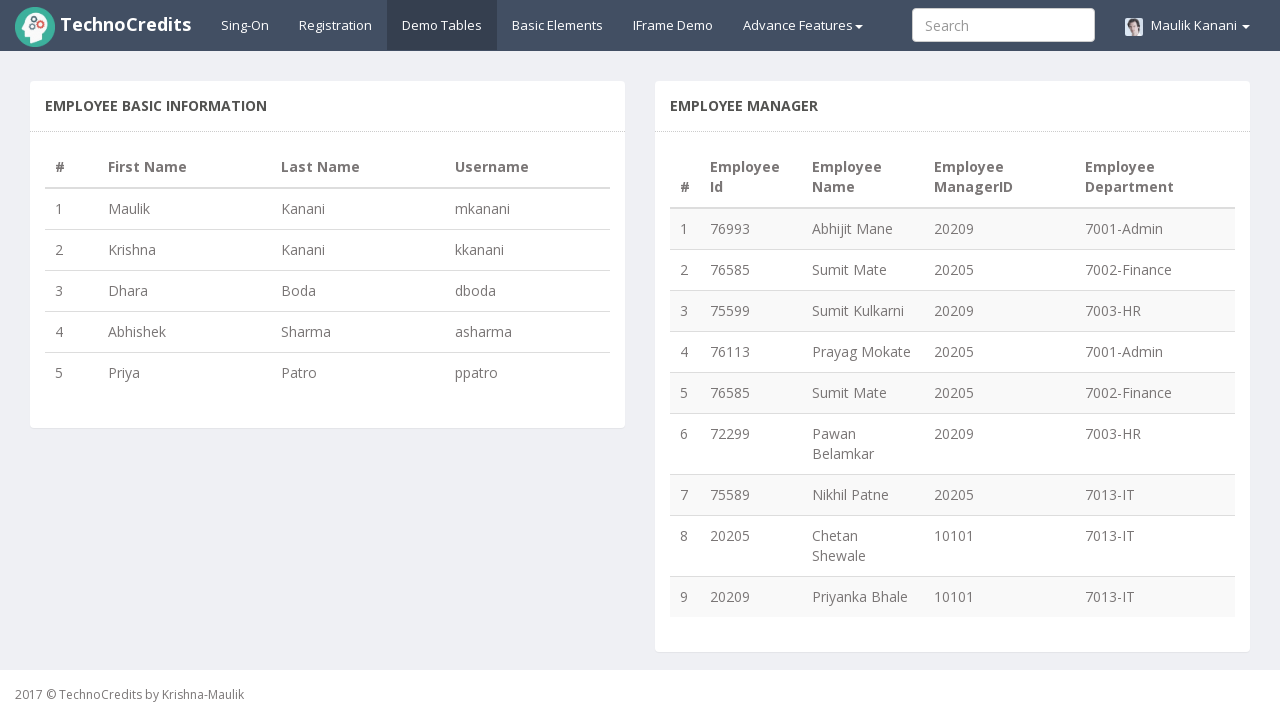